Navigates to GitHub's homepage and verifies the page loads correctly by checking the page title

Starting URL: https://github.com

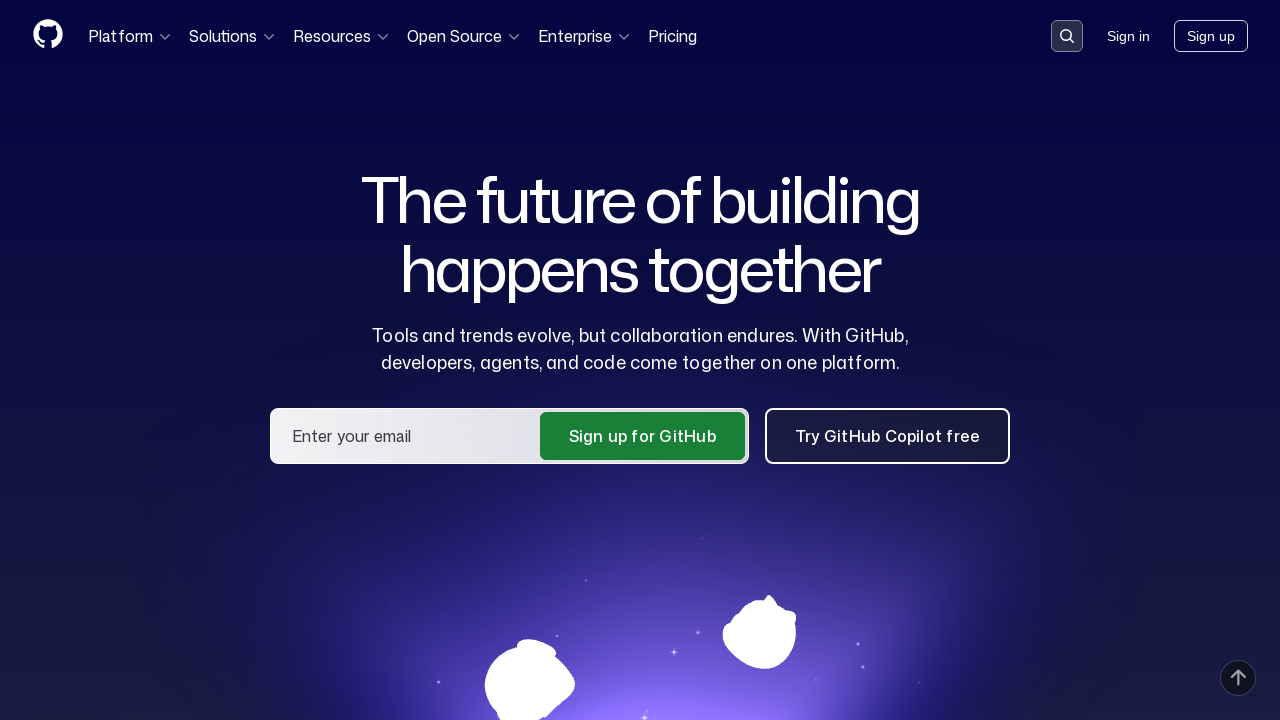

Navigated to GitHub homepage
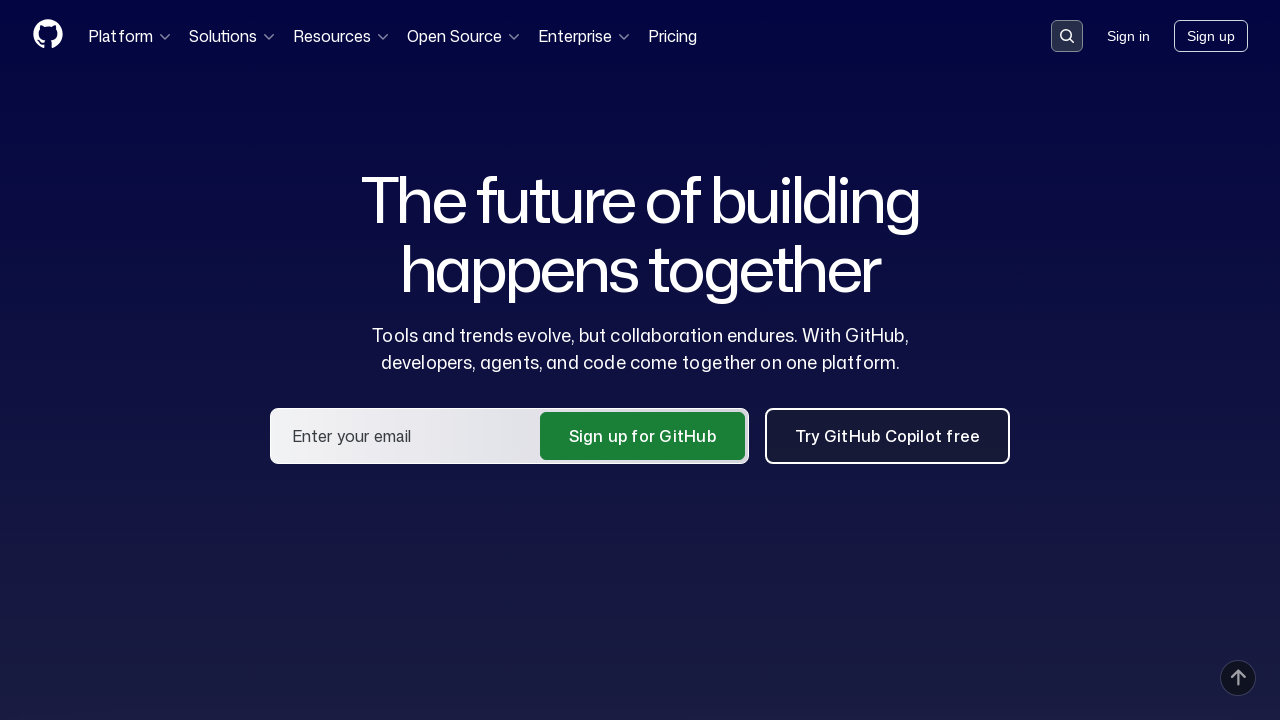

Page DOM content loaded
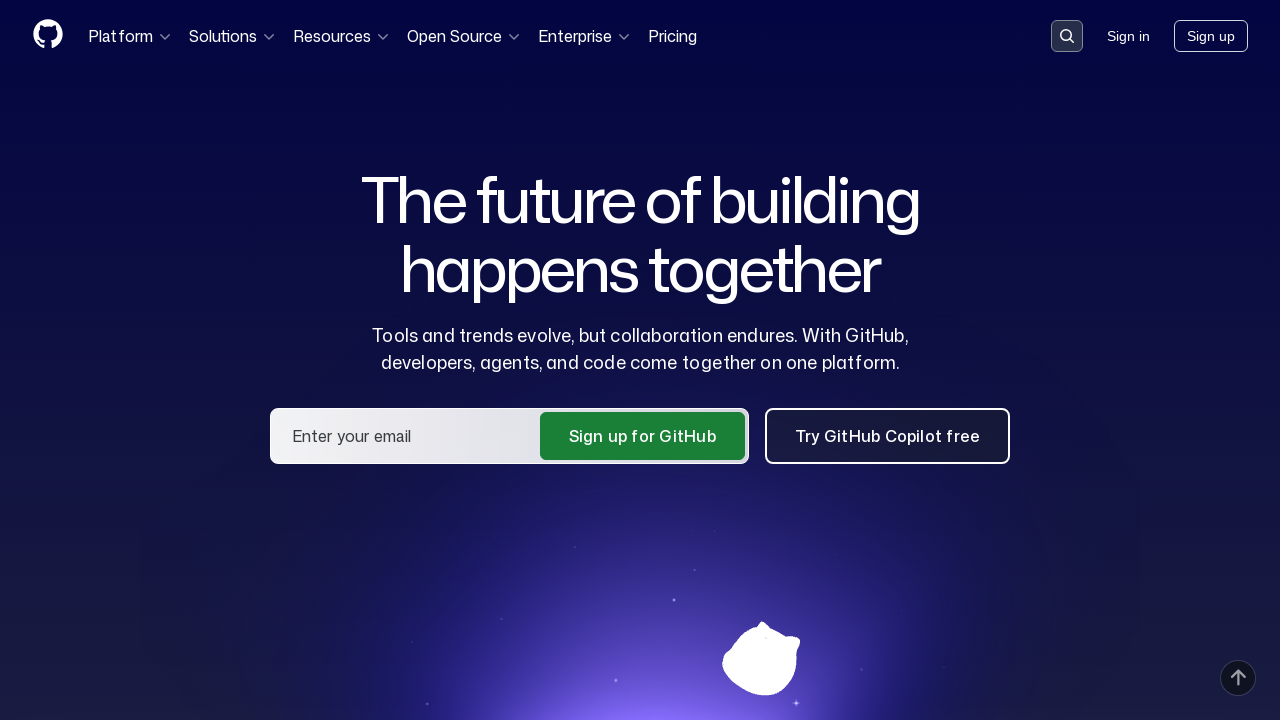

Verified page title contains 'GitHub'
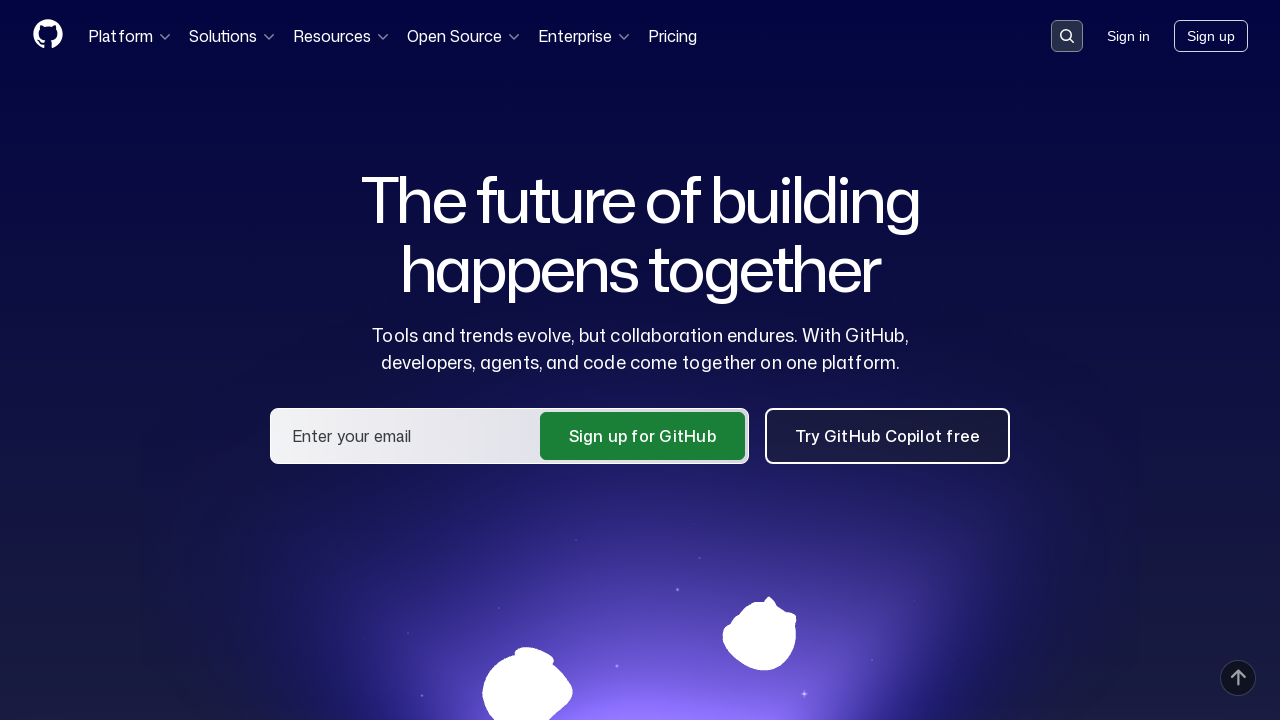

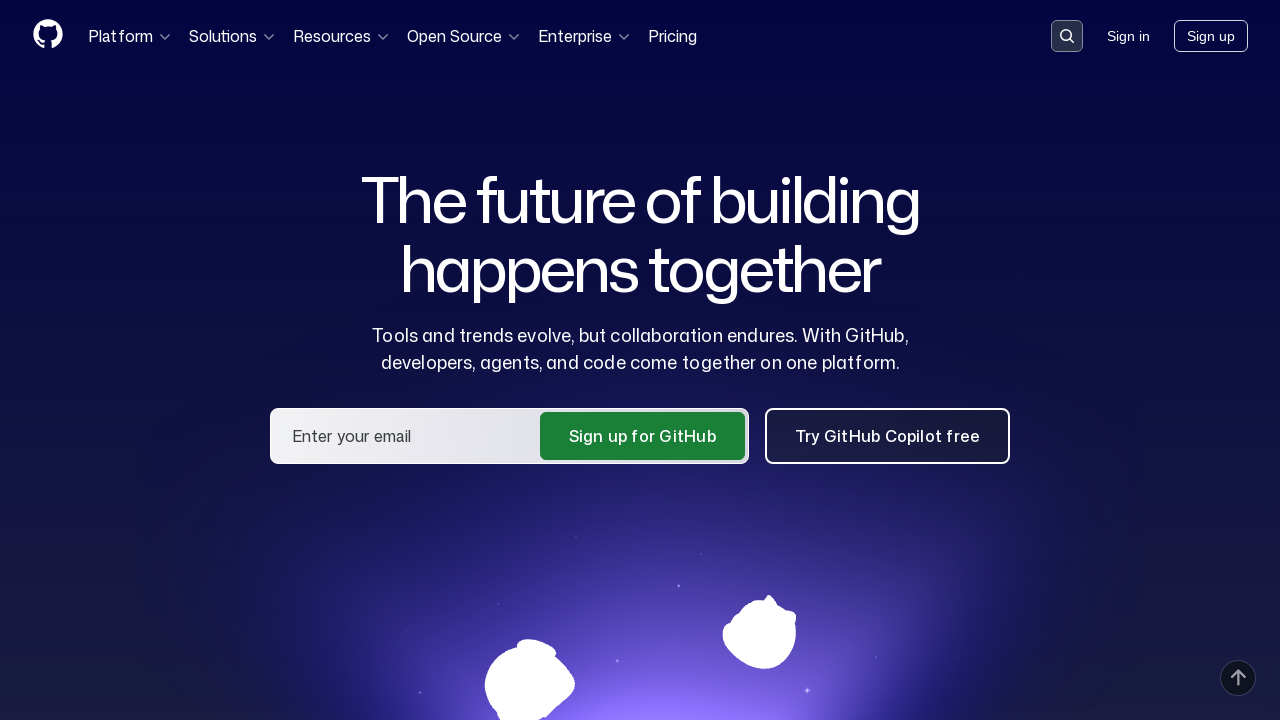